Tests numeric input fields by entering values in department ID and quantity fields to verify they accept numbers correctly.

Starting URL: https://splendorous-starlight-c2b50a.netlify.app/

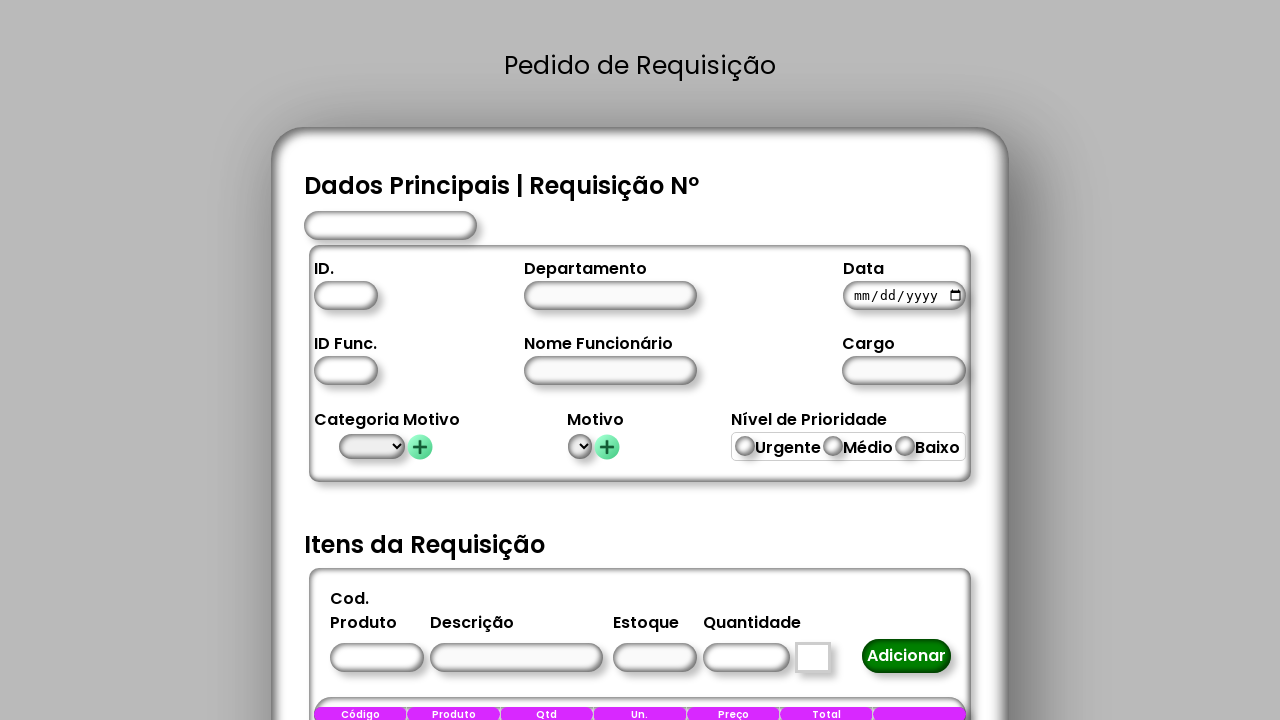

Clicked on department ID field at (346, 296) on #idDepartamento
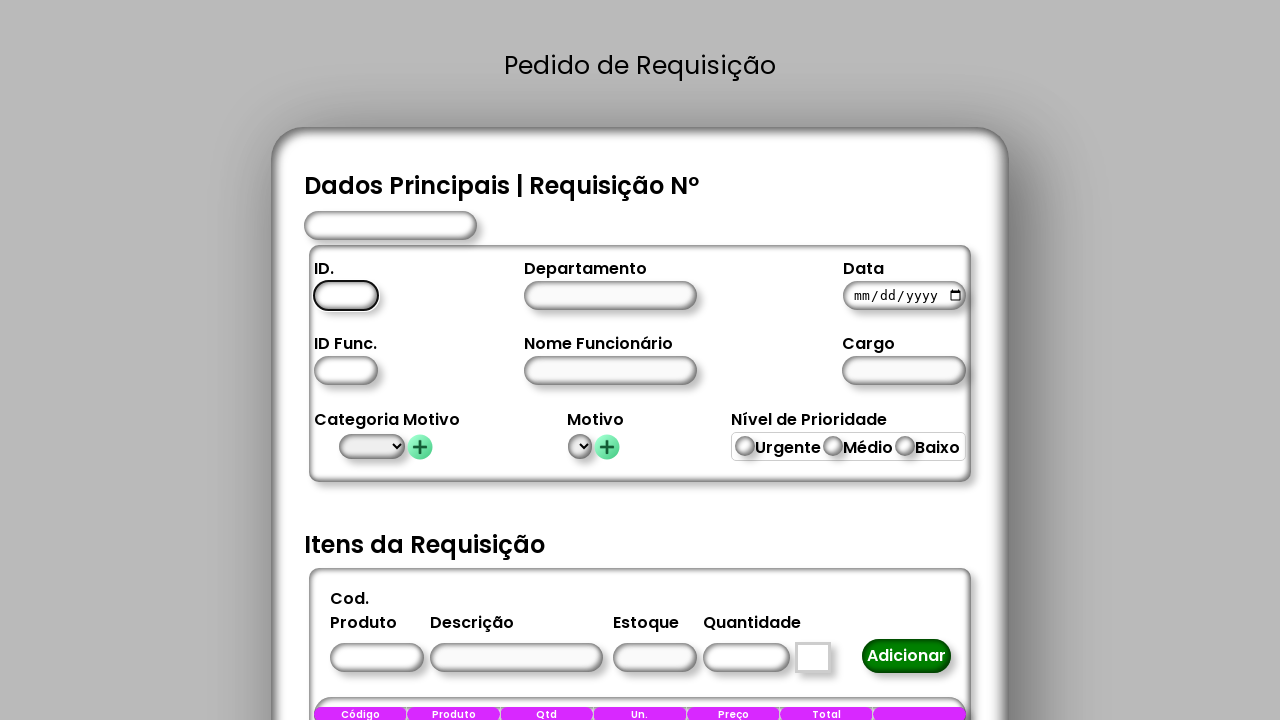

Entered '10' in department ID field on #idDepartamento
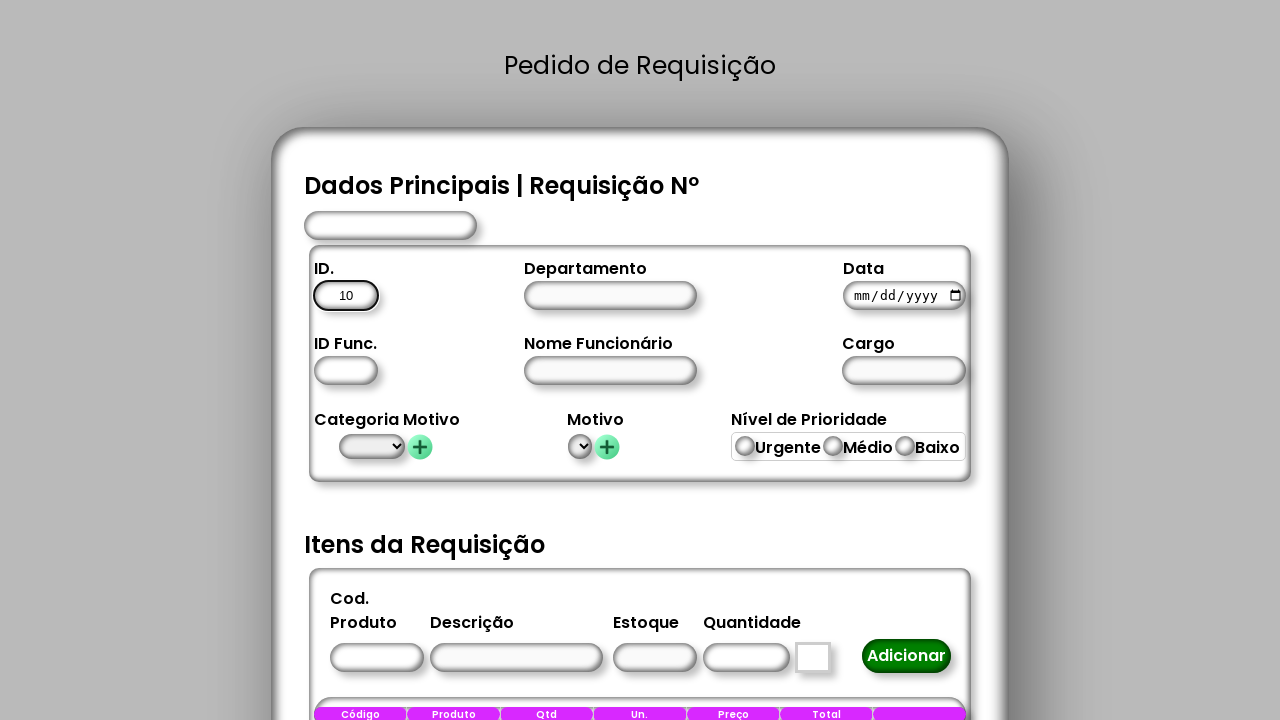

Clicked on quantity field at (746, 658) on #Quantidade
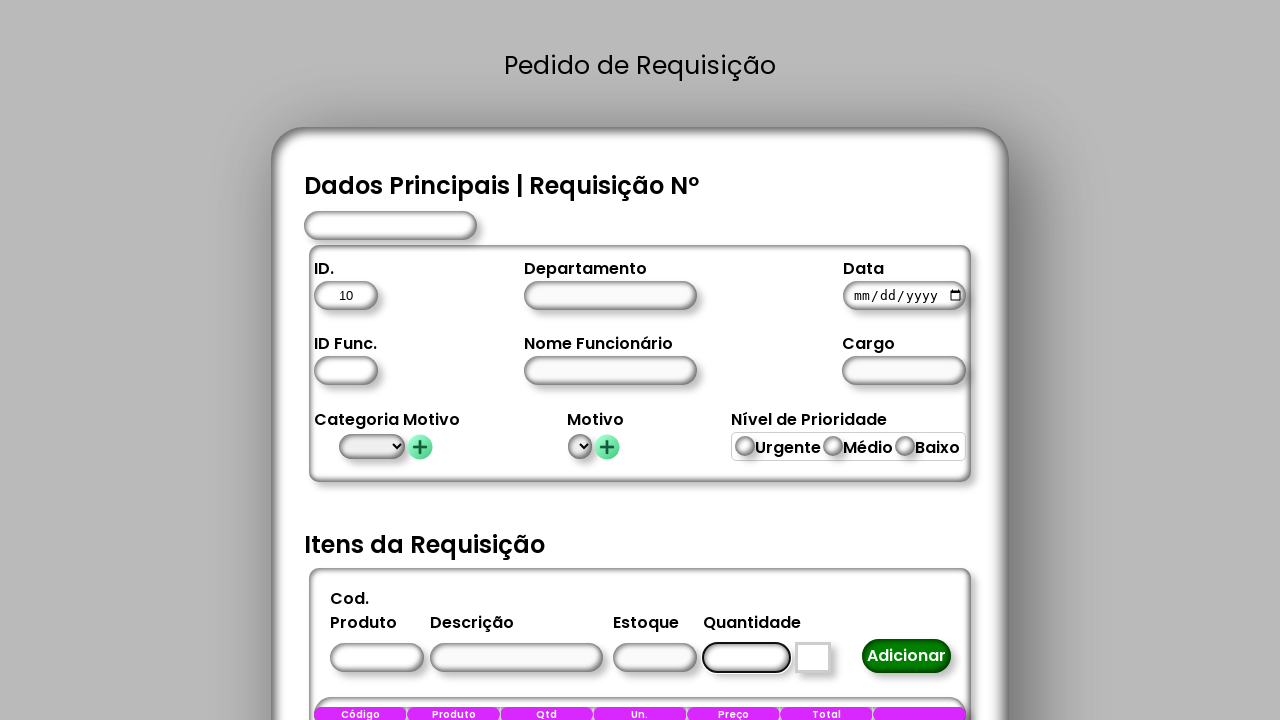

Entered '10' in quantity field on #Quantidade
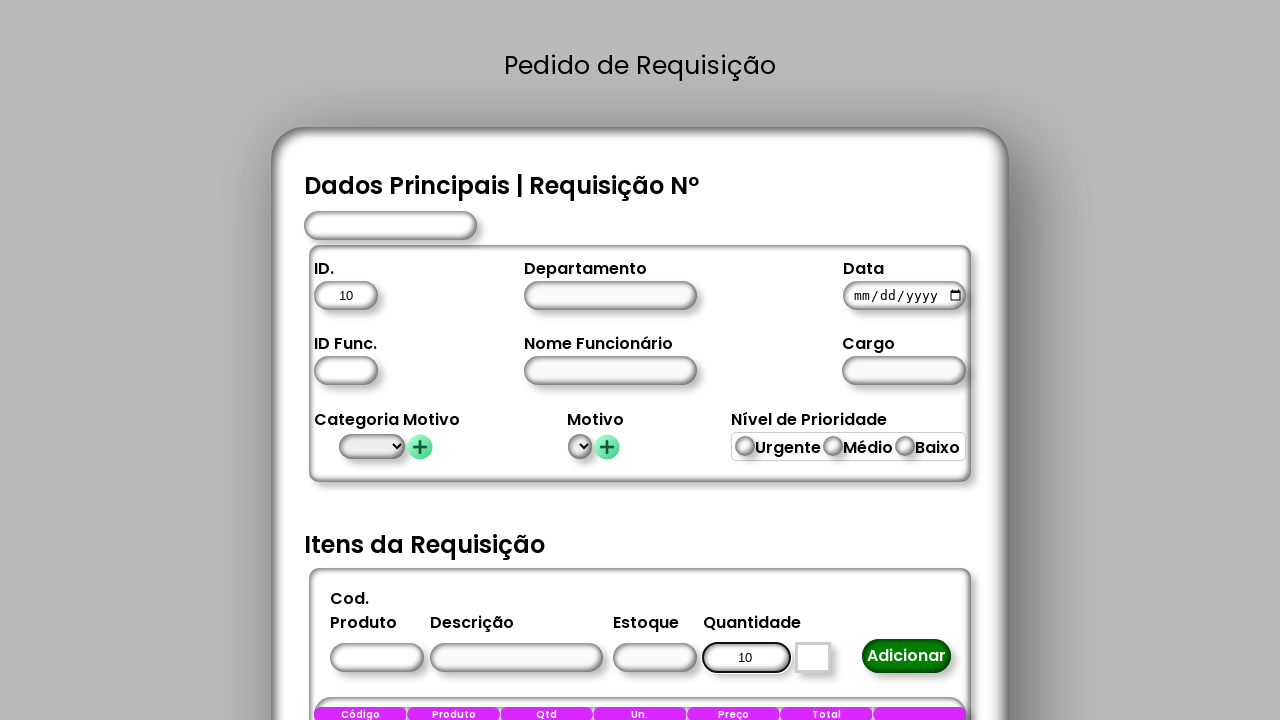

Verified department ID field is present
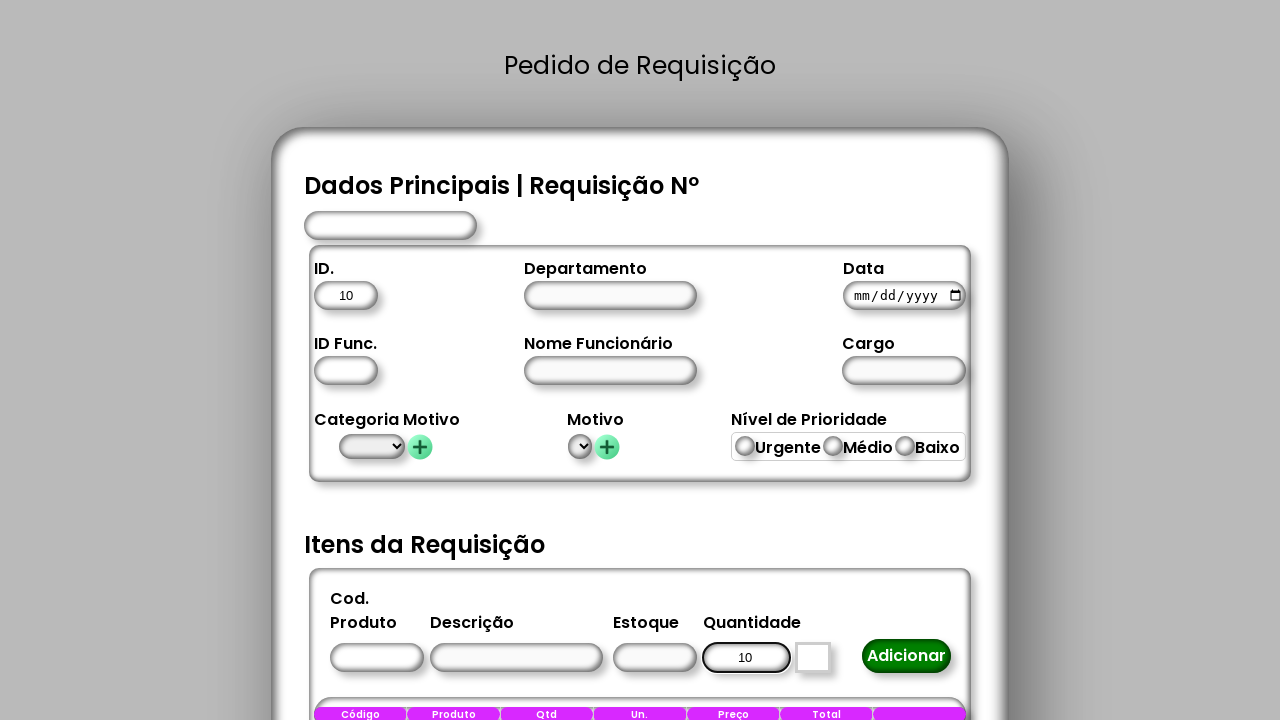

Verified quantity field is present
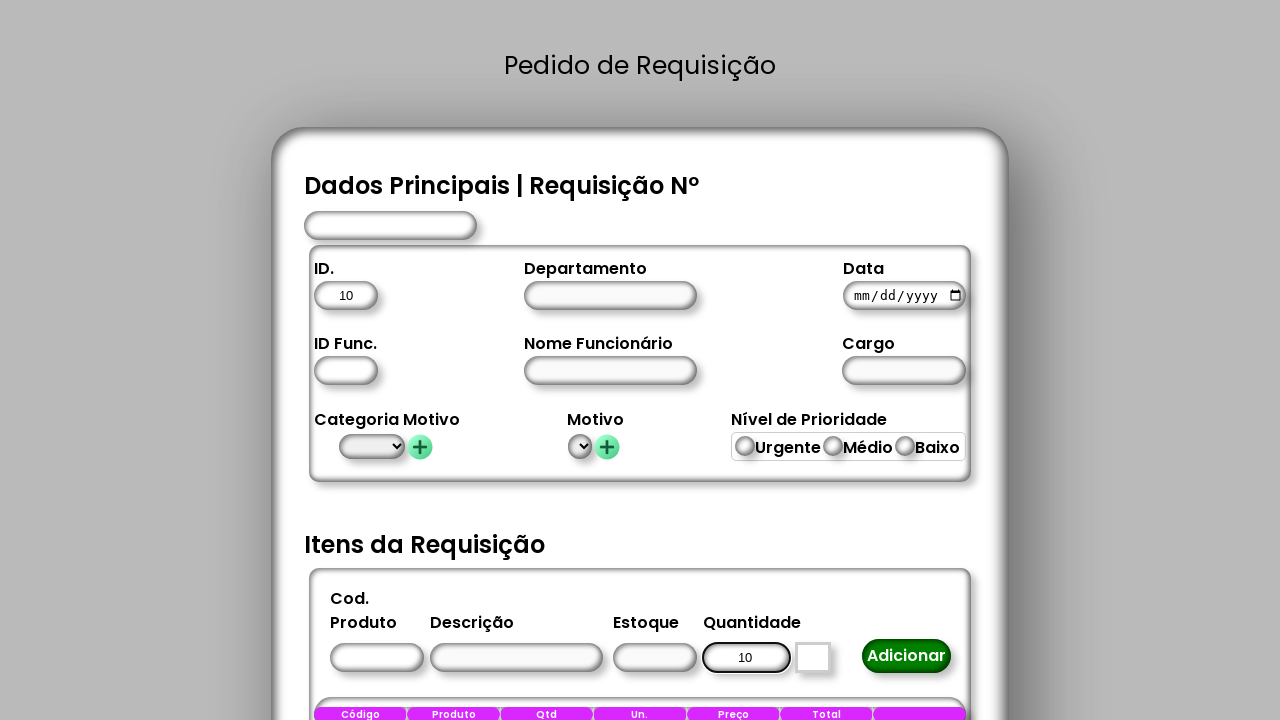

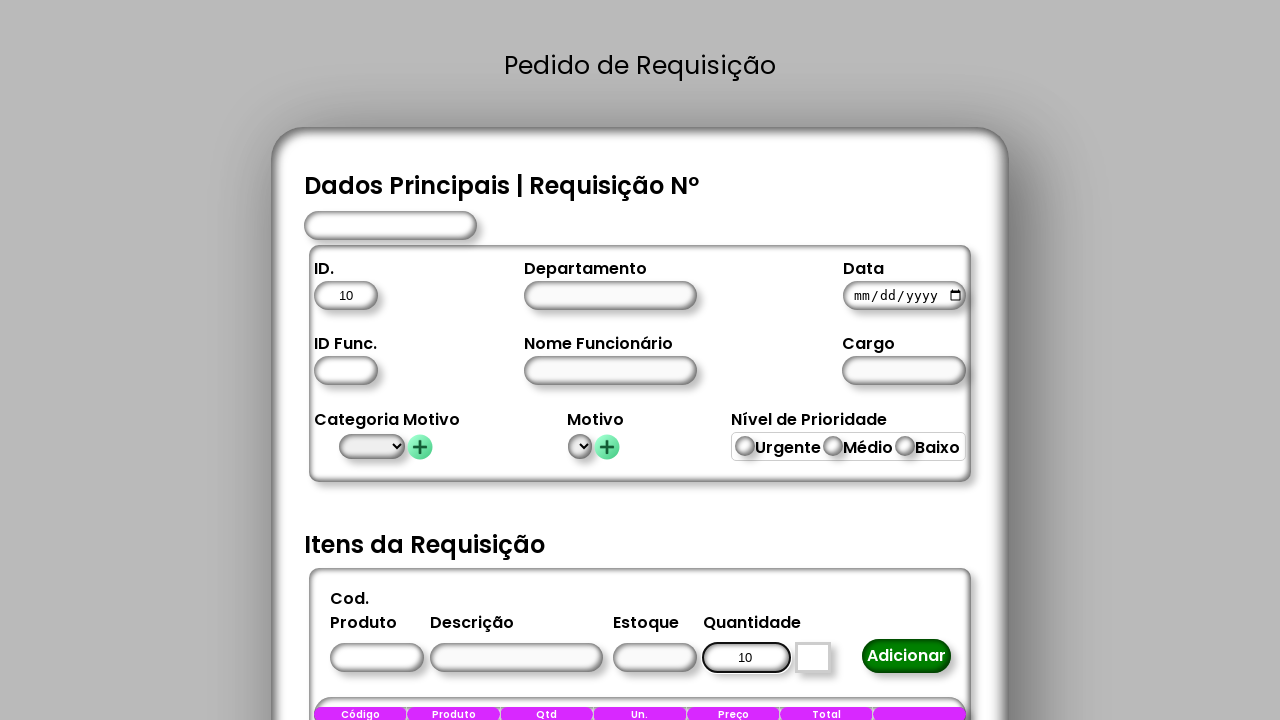